Tests checkbox interaction on a test automation practice blog by clicking on a Saturday checkbox and verifying its state

Starting URL: https://testautomationpractice.blogspot.com/

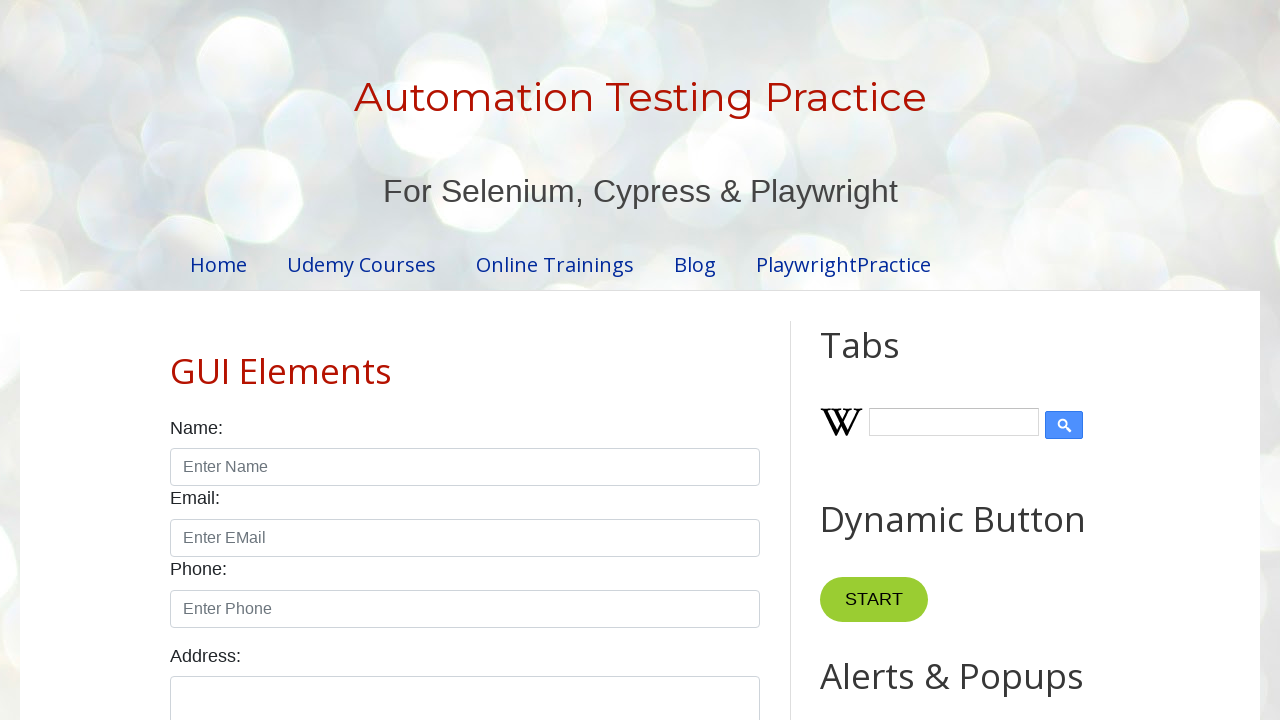

Clicked on the Saturday checkbox at (262, 361) on #saturday
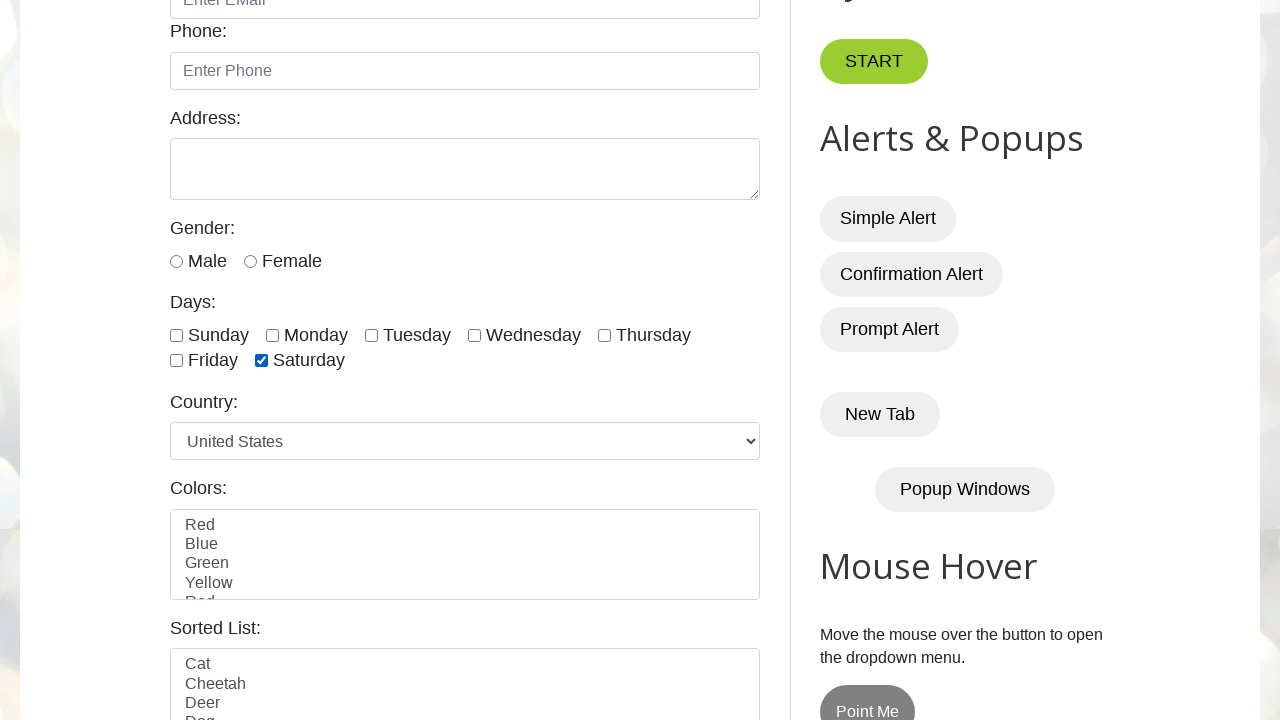

Verified Saturday checkbox is checked
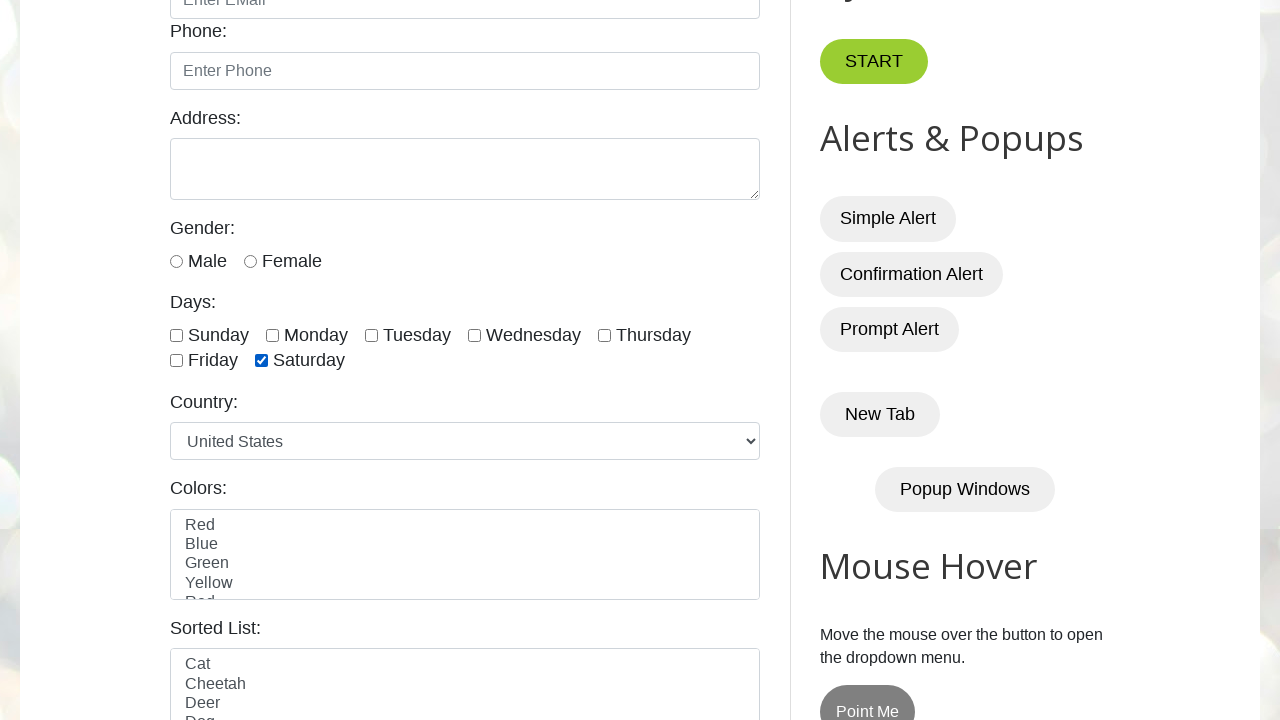

Assertion passed: Saturday checkbox is selected
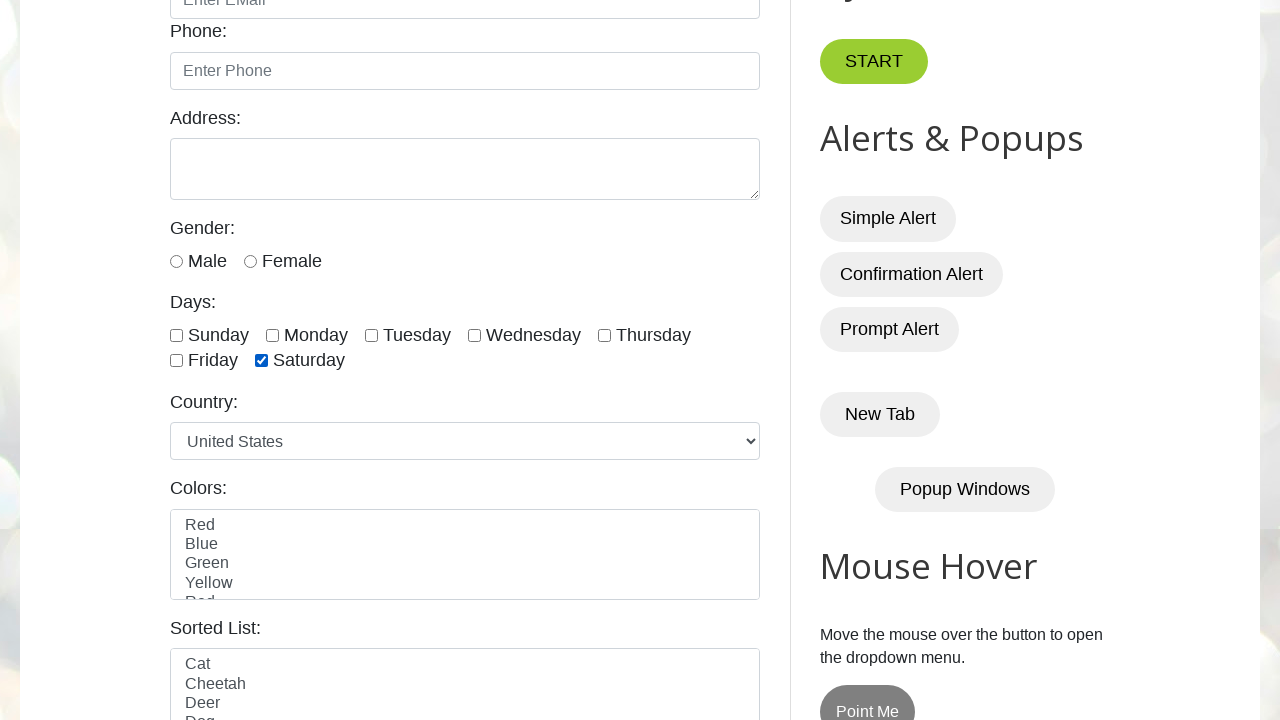

Verified Saturday checkbox is visible
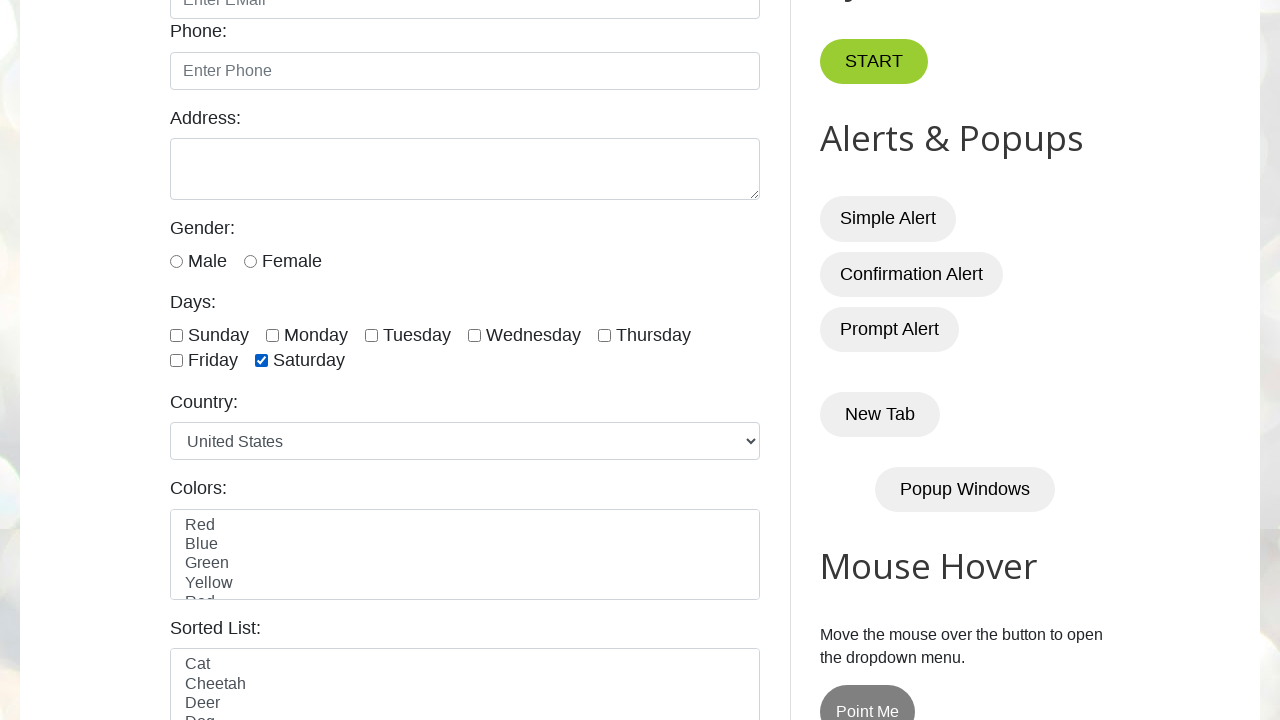

Assertion passed: Saturday checkbox is visible
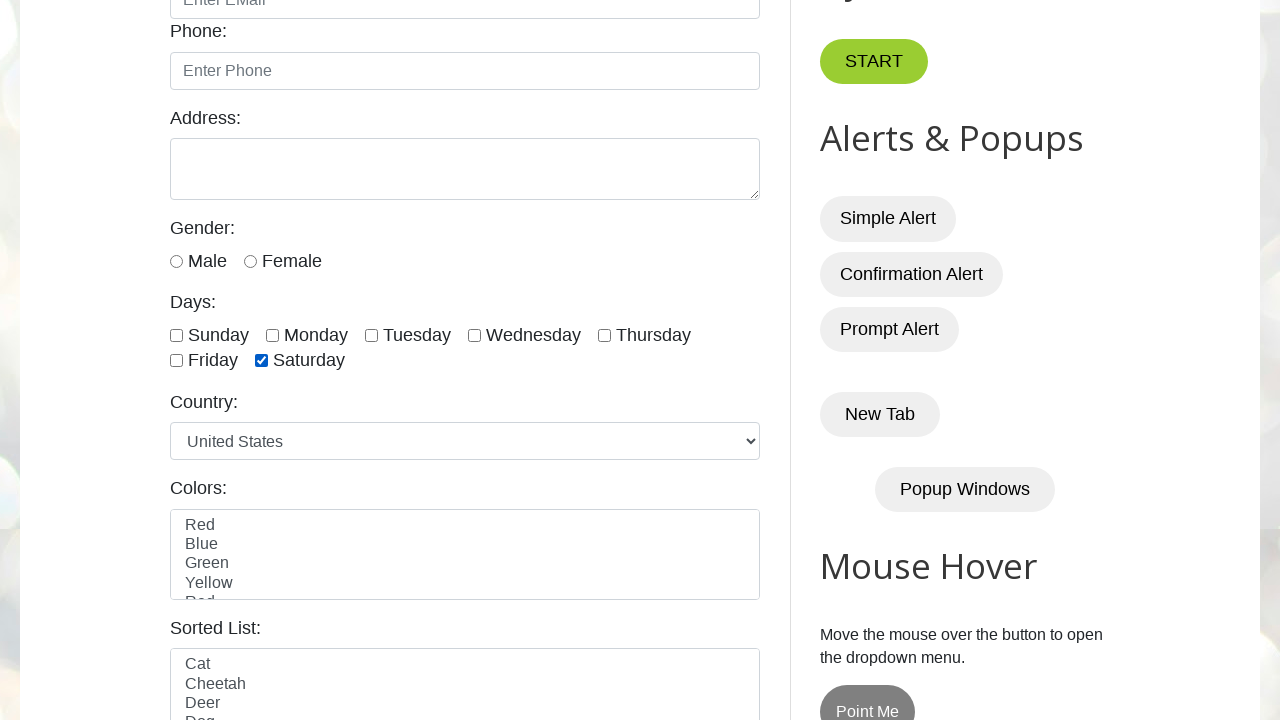

Verified Saturday checkbox is enabled
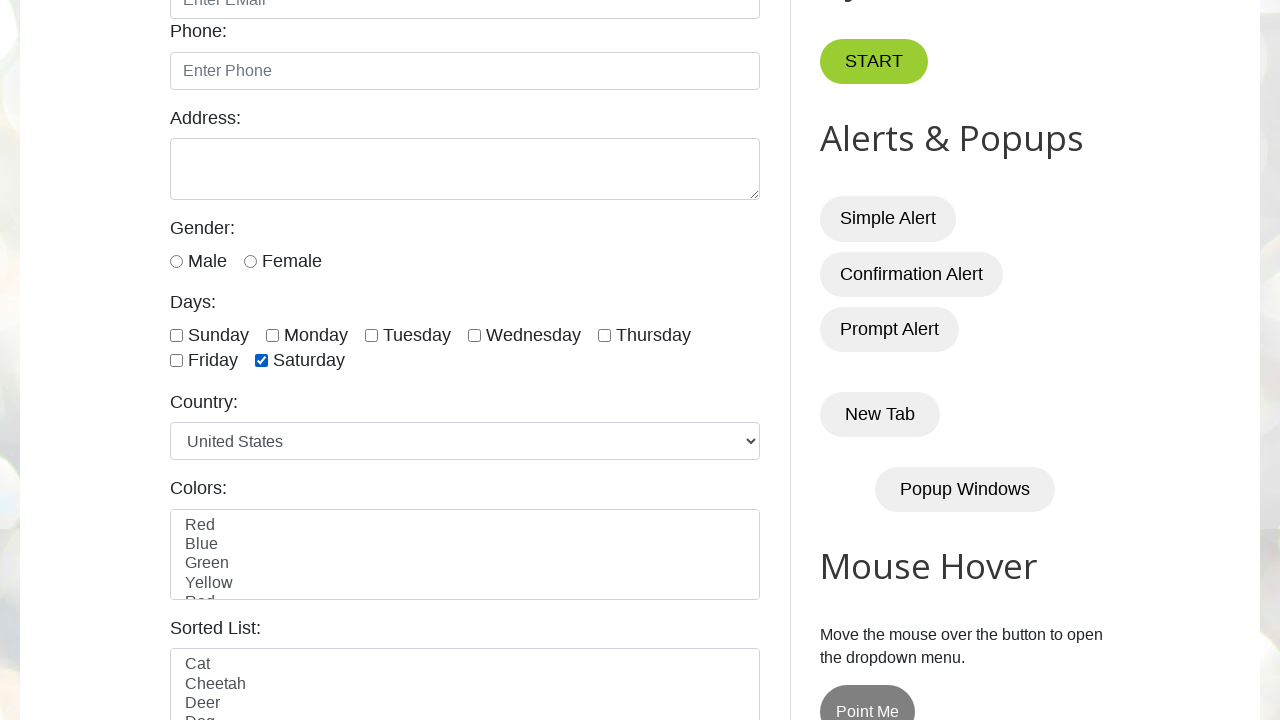

Assertion passed: Saturday checkbox is enabled
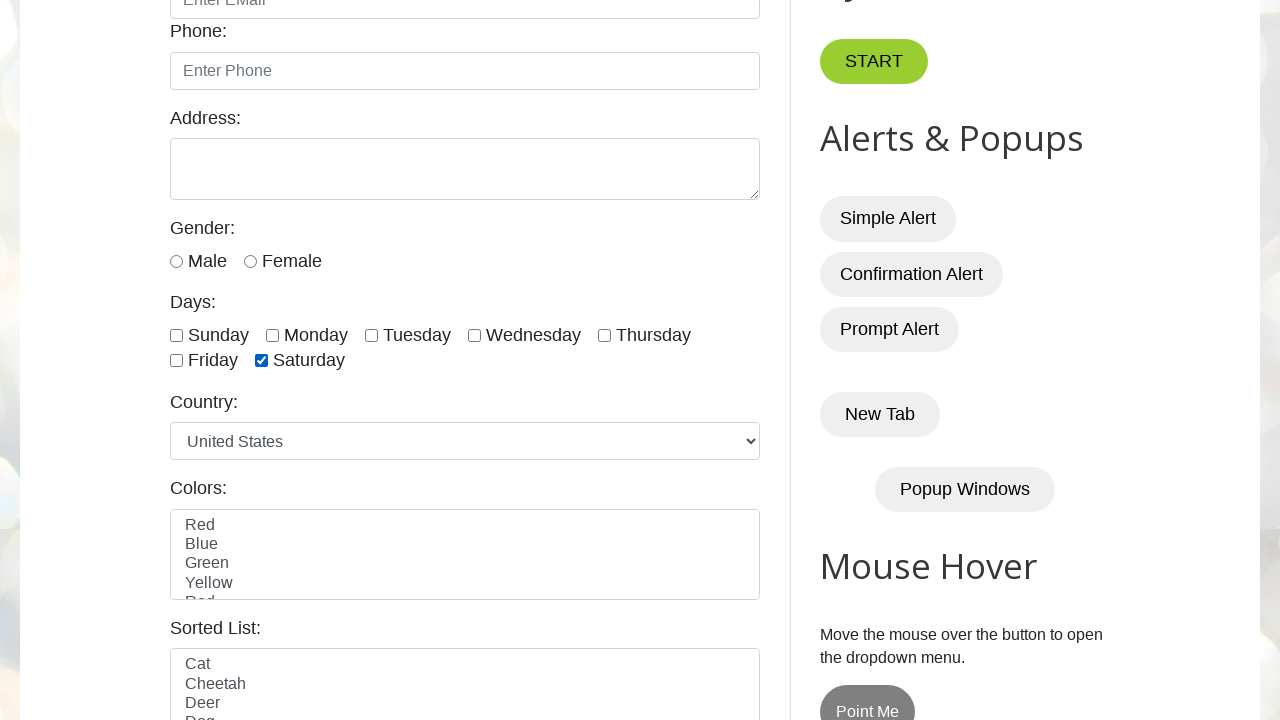

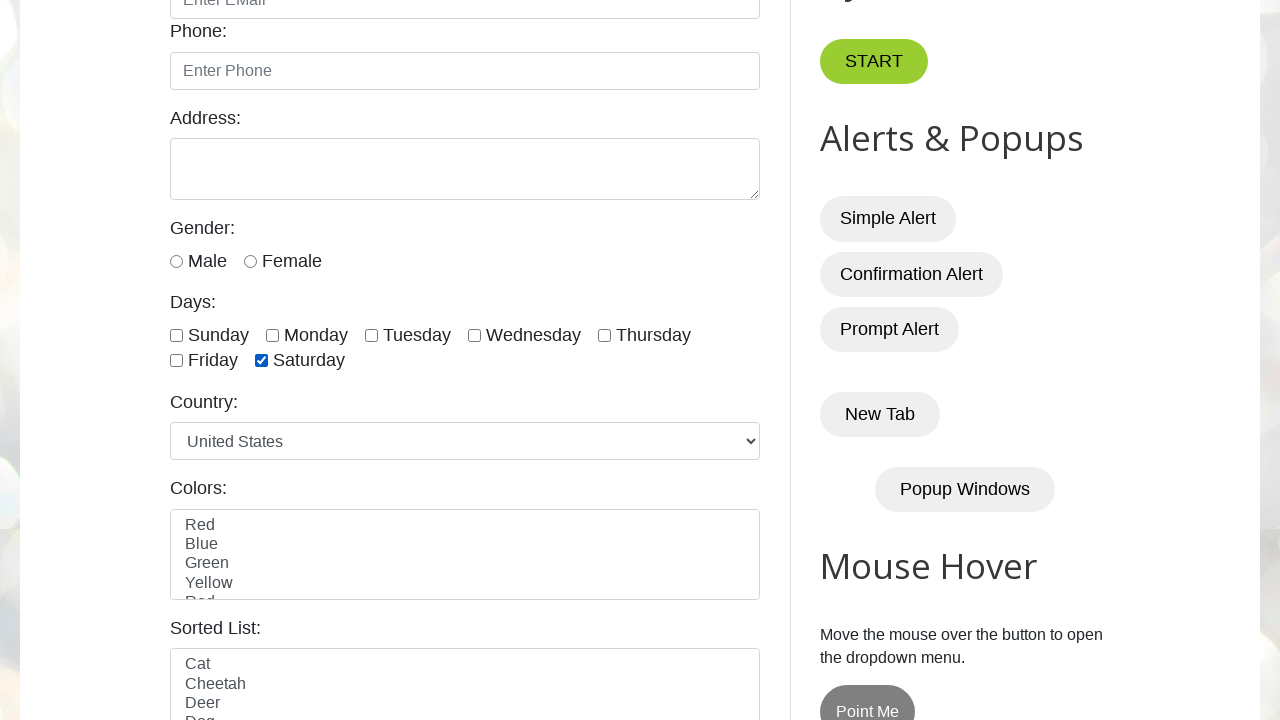